Tests drag and drop functionality within an iframe

Starting URL: https://jqueryui.com/droppable/

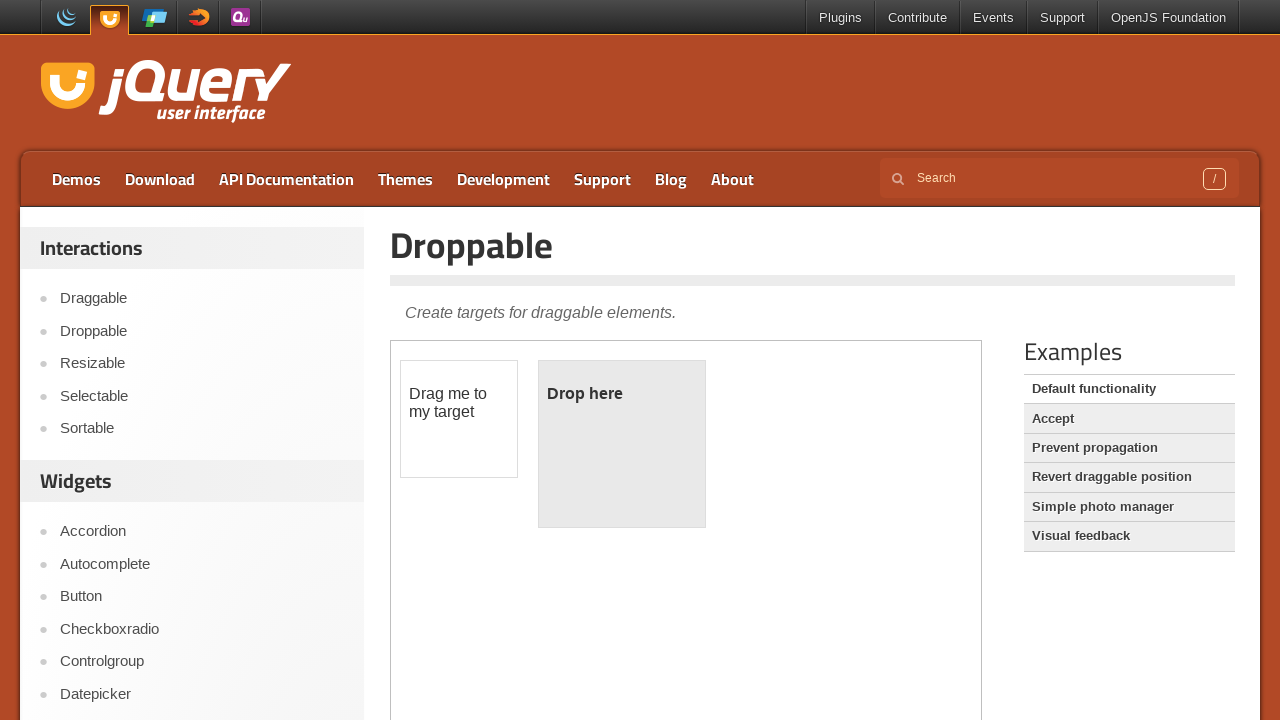

Located the demo iframe
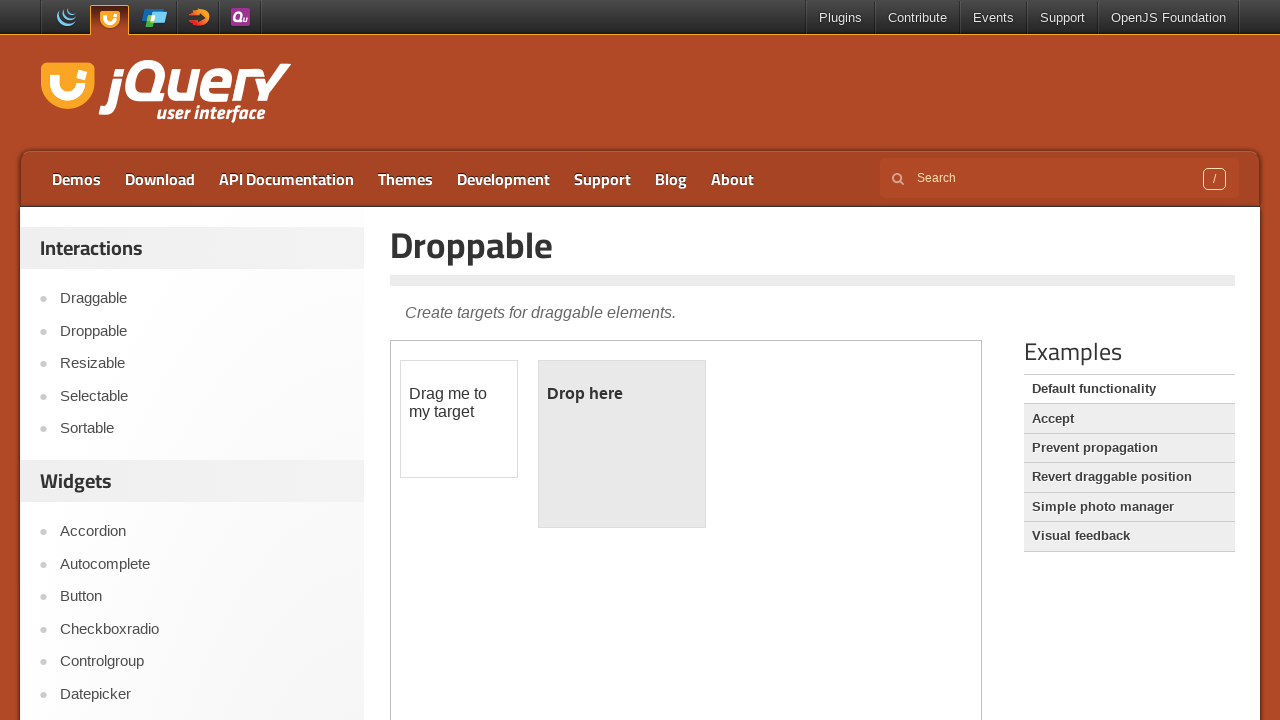

Dragged draggable element to droppable element within iframe at (622, 444)
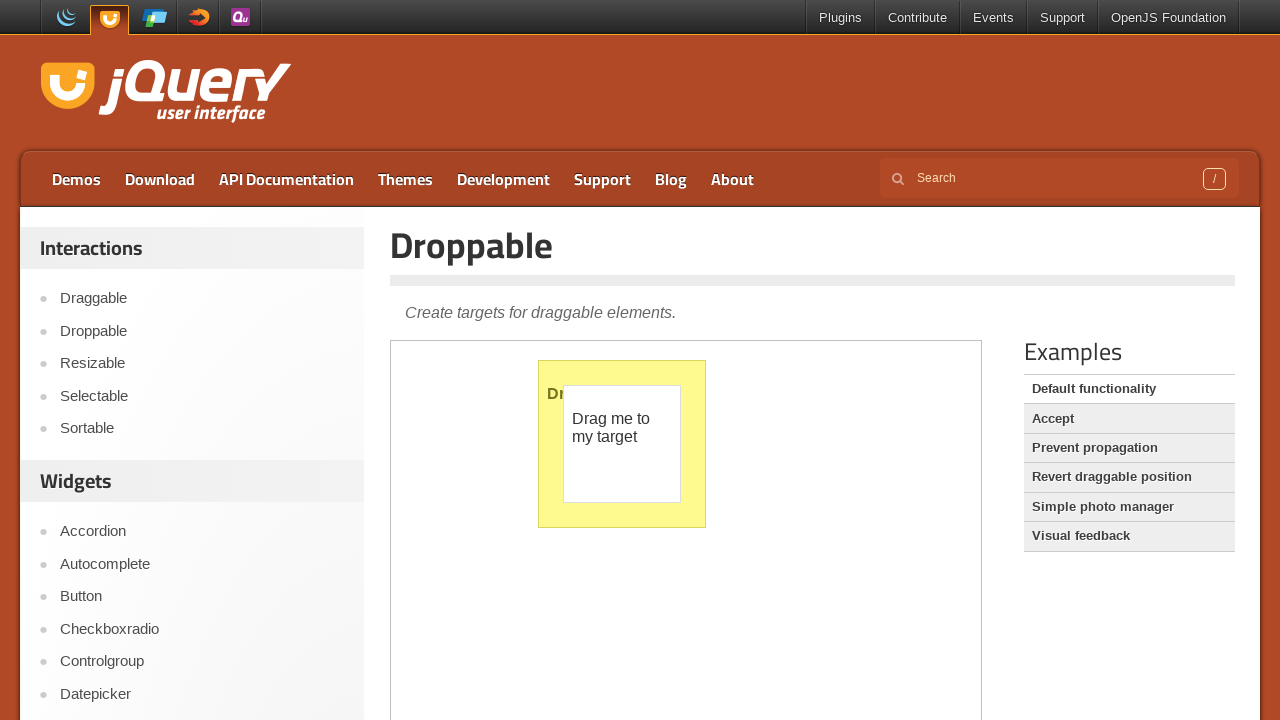

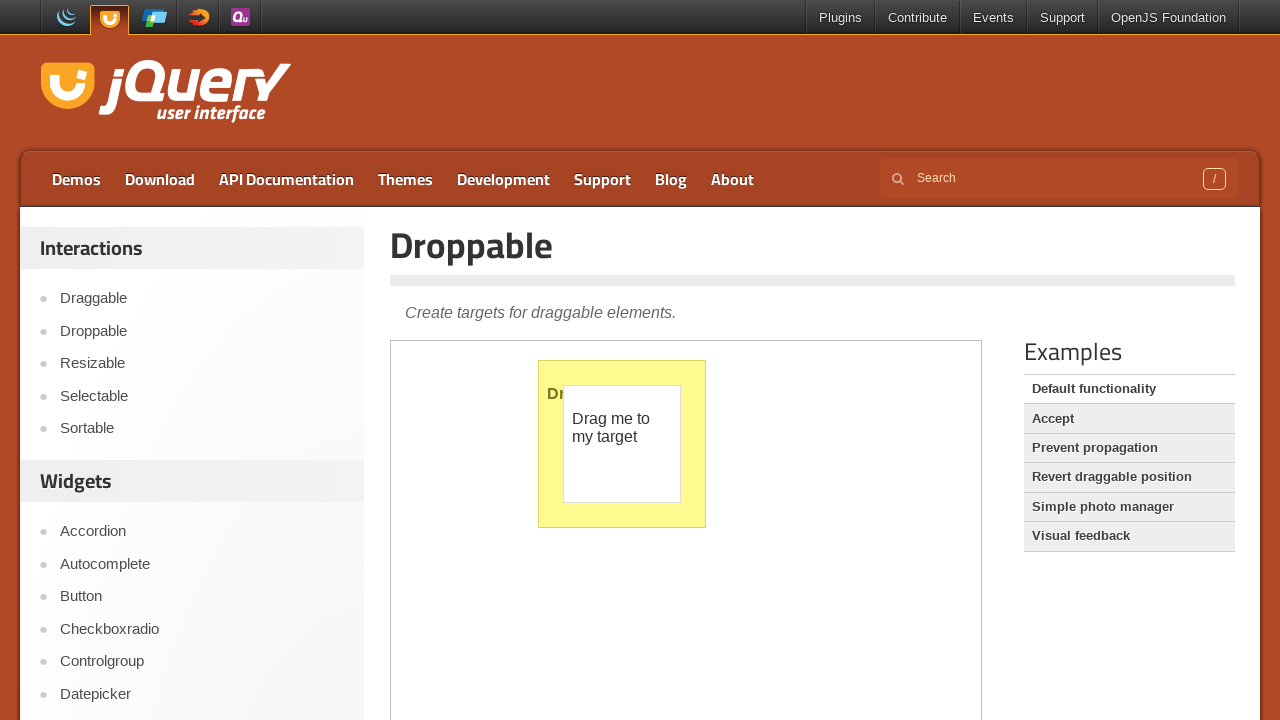